Tests scrolling functionality and clicks Downloads link on selenium.dev website

Starting URL: https://www.selenium.dev/

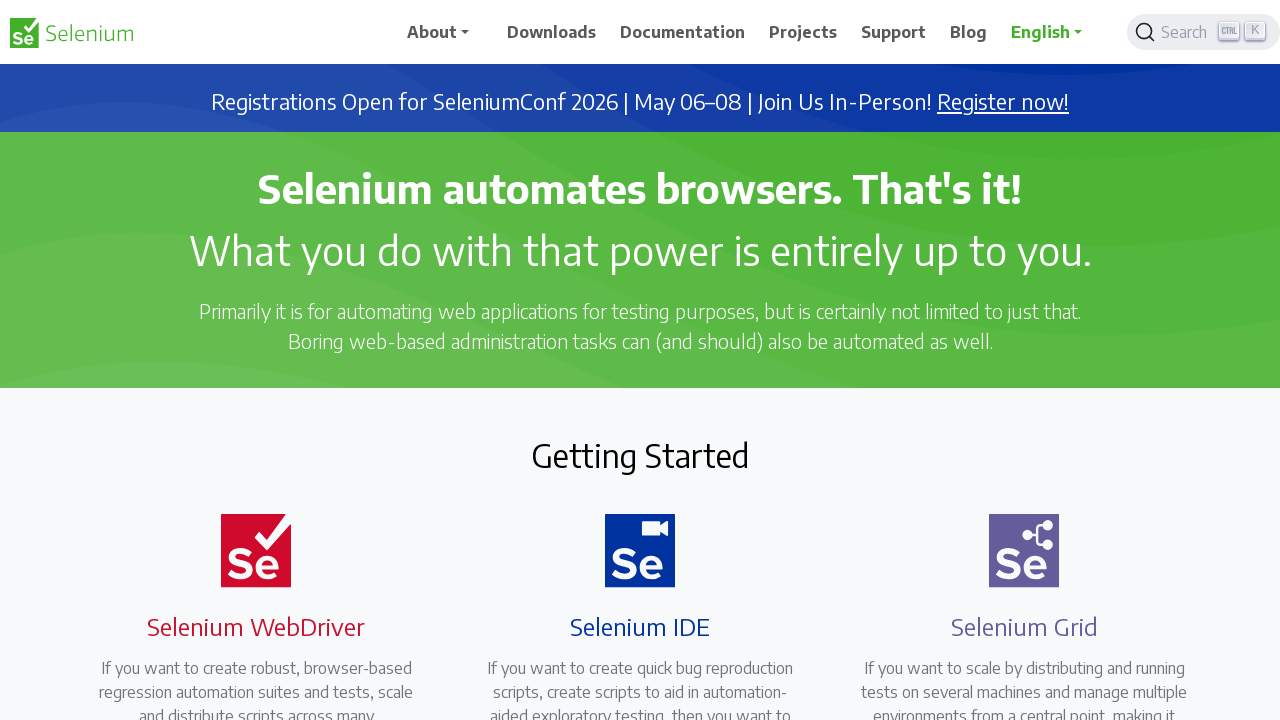

Scrolled down the page by 3000 pixels
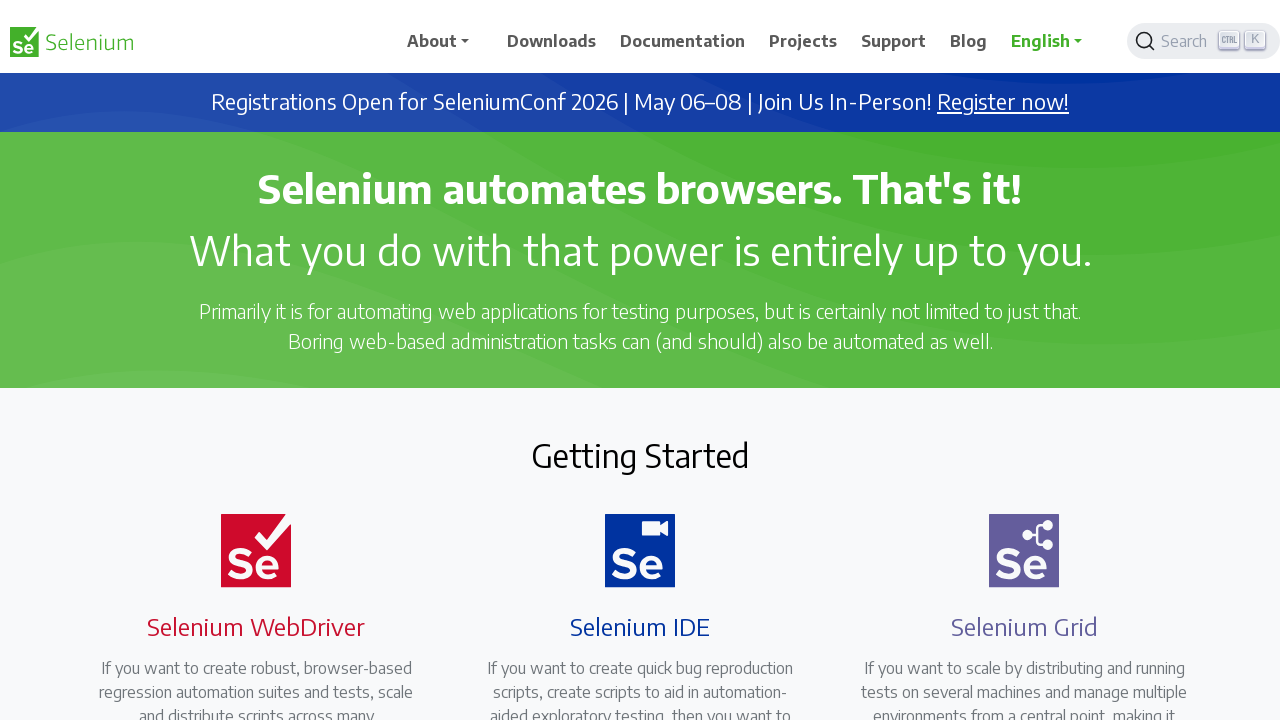

Scrolled back up the page by 3000 pixels
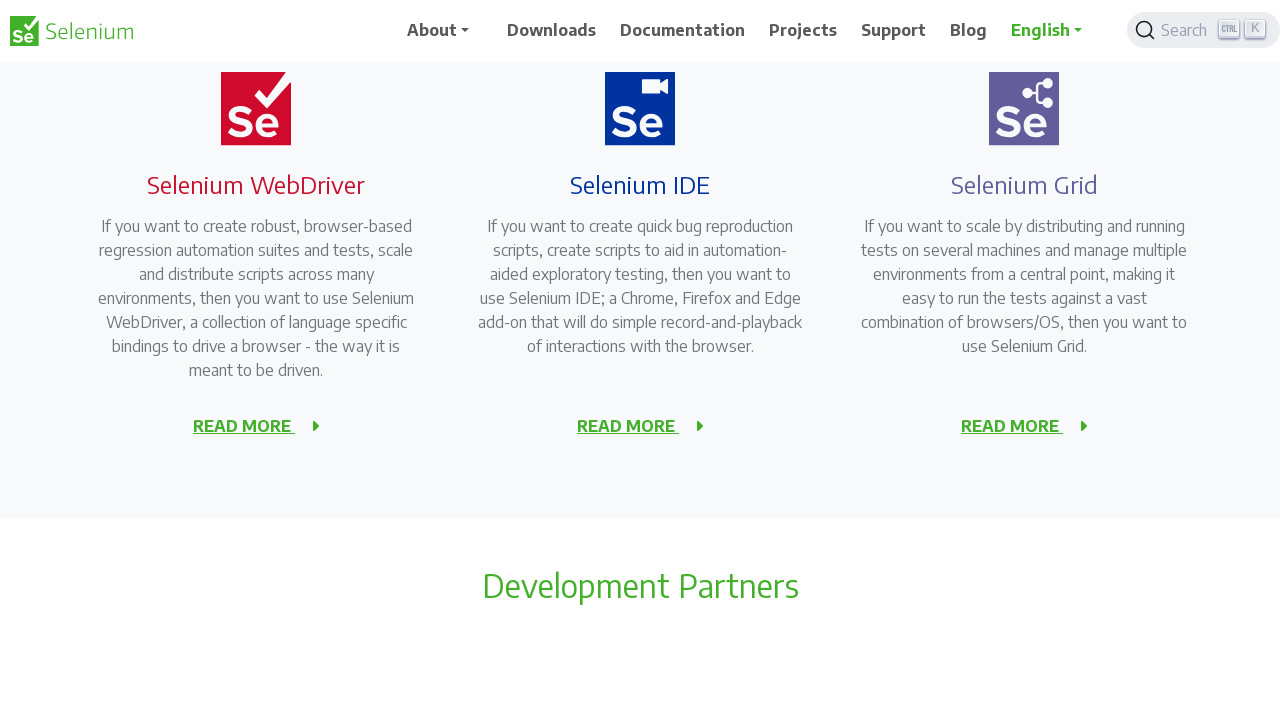

Clicked on Downloads link at (552, 32) on a:has-text('Downloads')
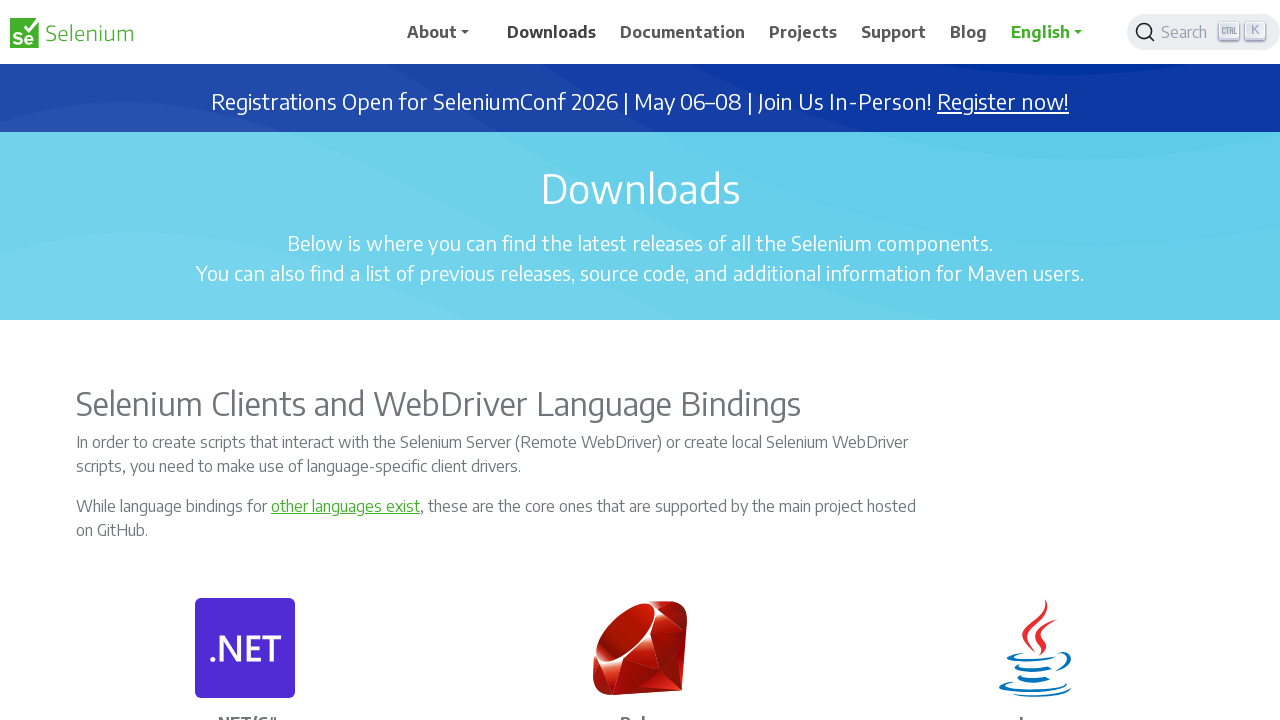

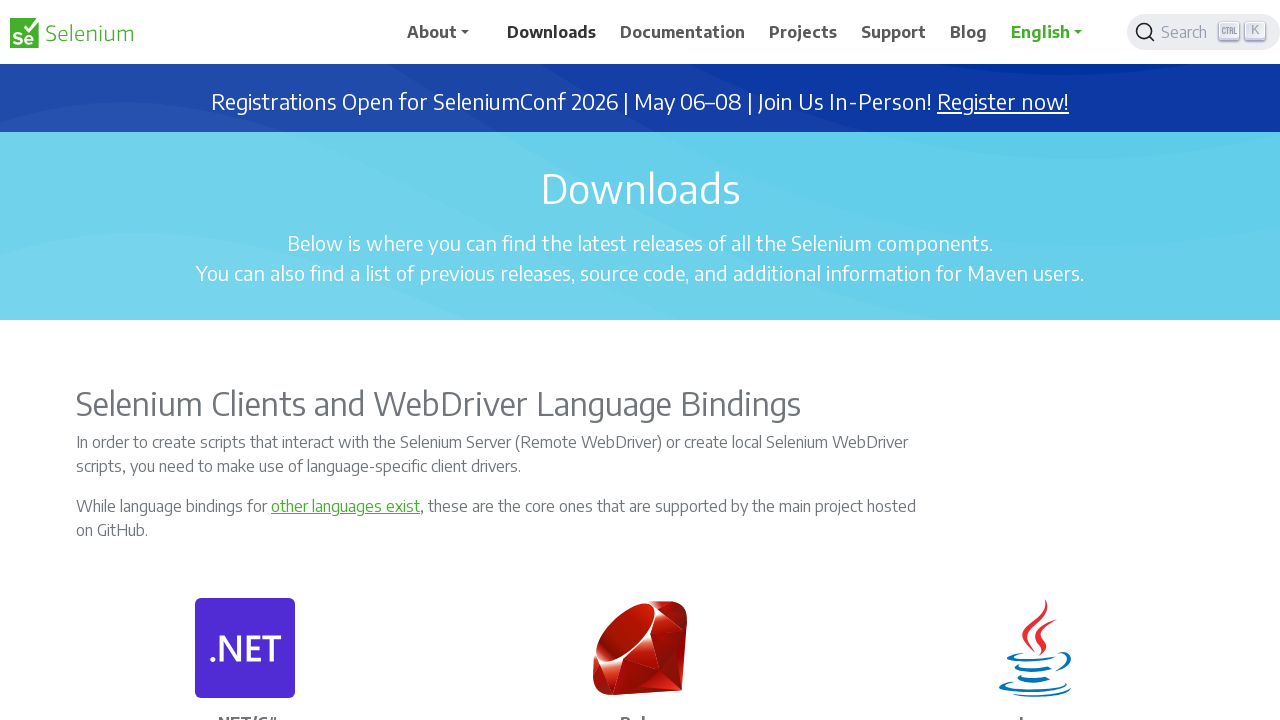